Navigates to an automation practice page and clicks on each link in the first column of the footer section, opening them in new tabs using keyboard shortcuts.

Starting URL: https://rahulshettyacademy.com/AutomationPractice/

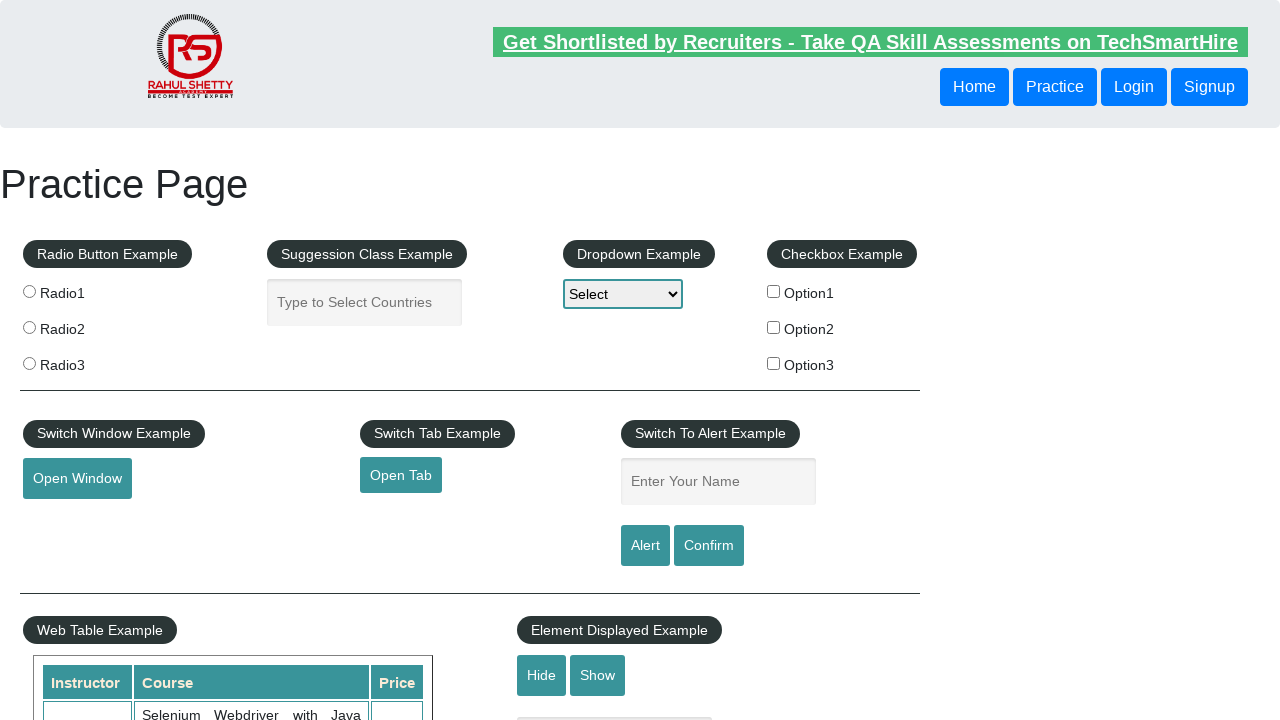

Waited for footer section (#gf-BIG) to load
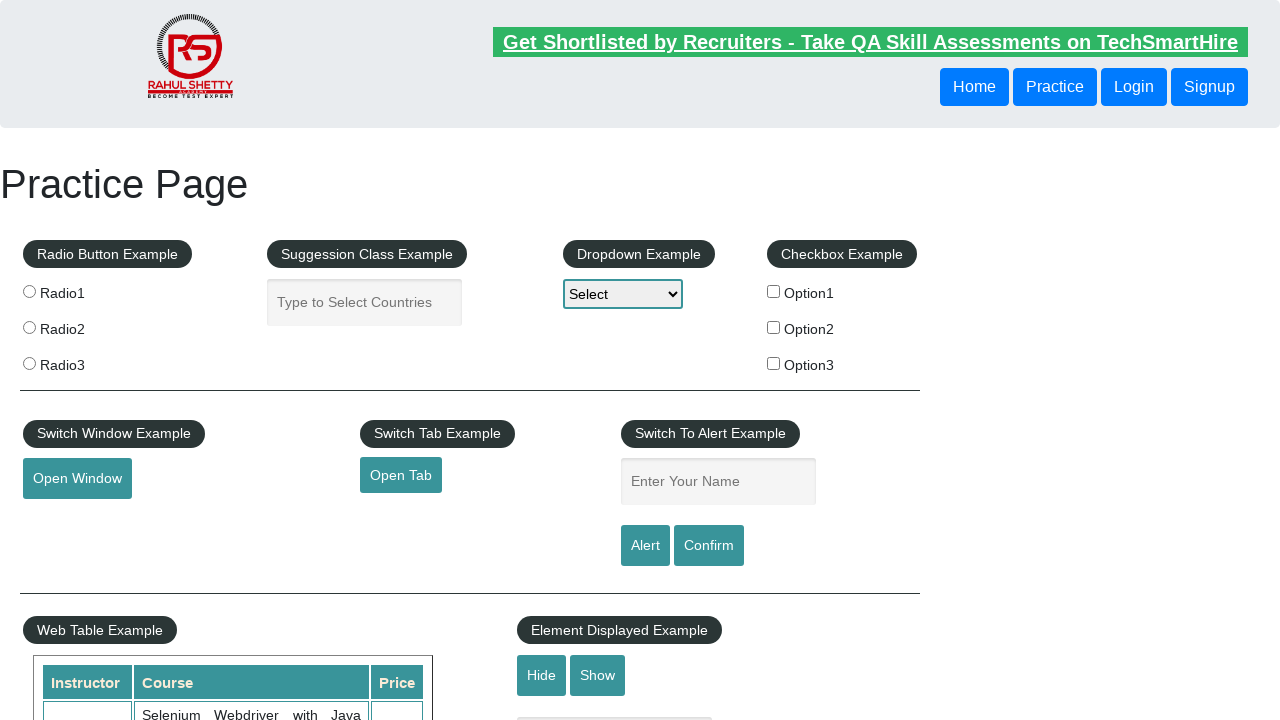

Located footer section (#gf-BIG)
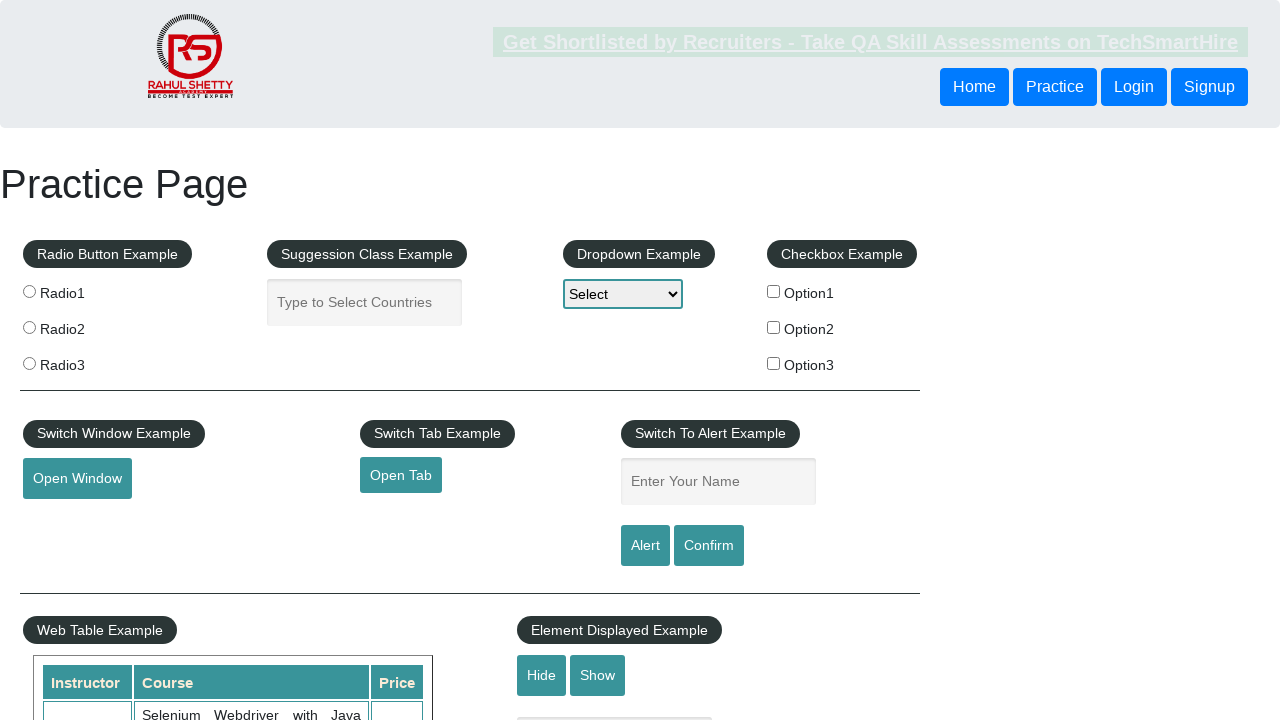

Located all links in the first column of footer
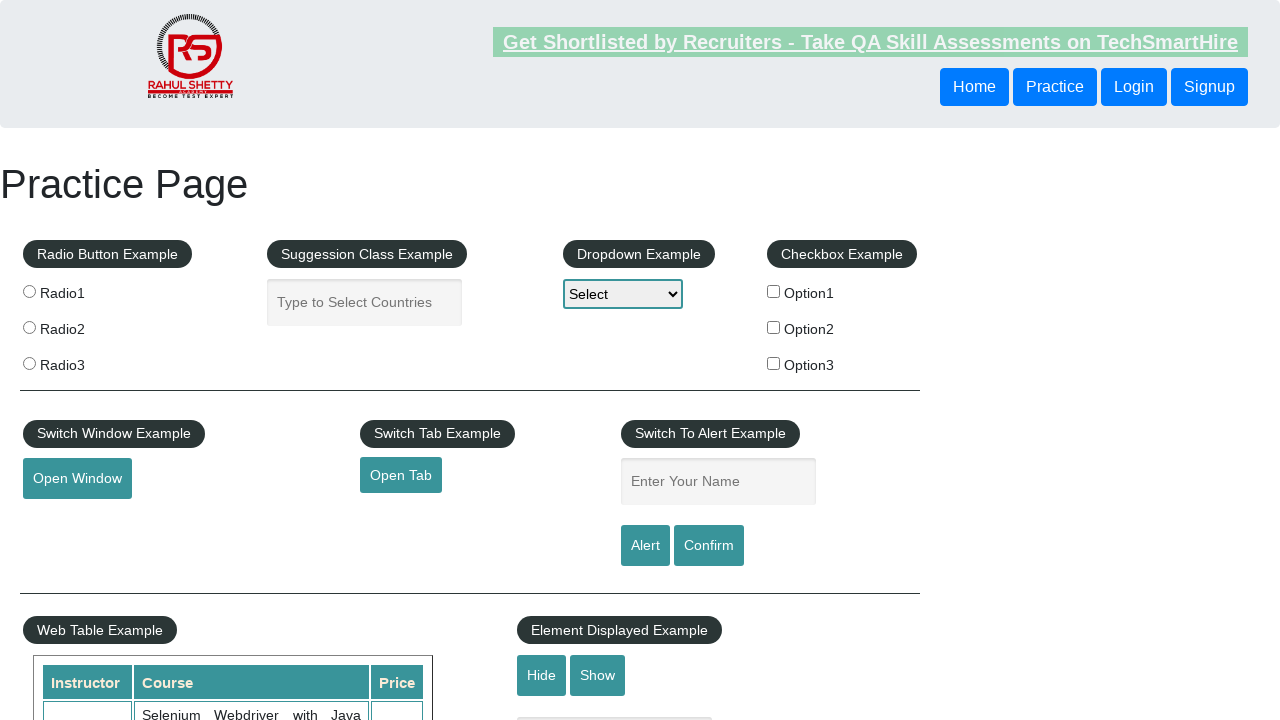

Counted 5 links in the first footer column
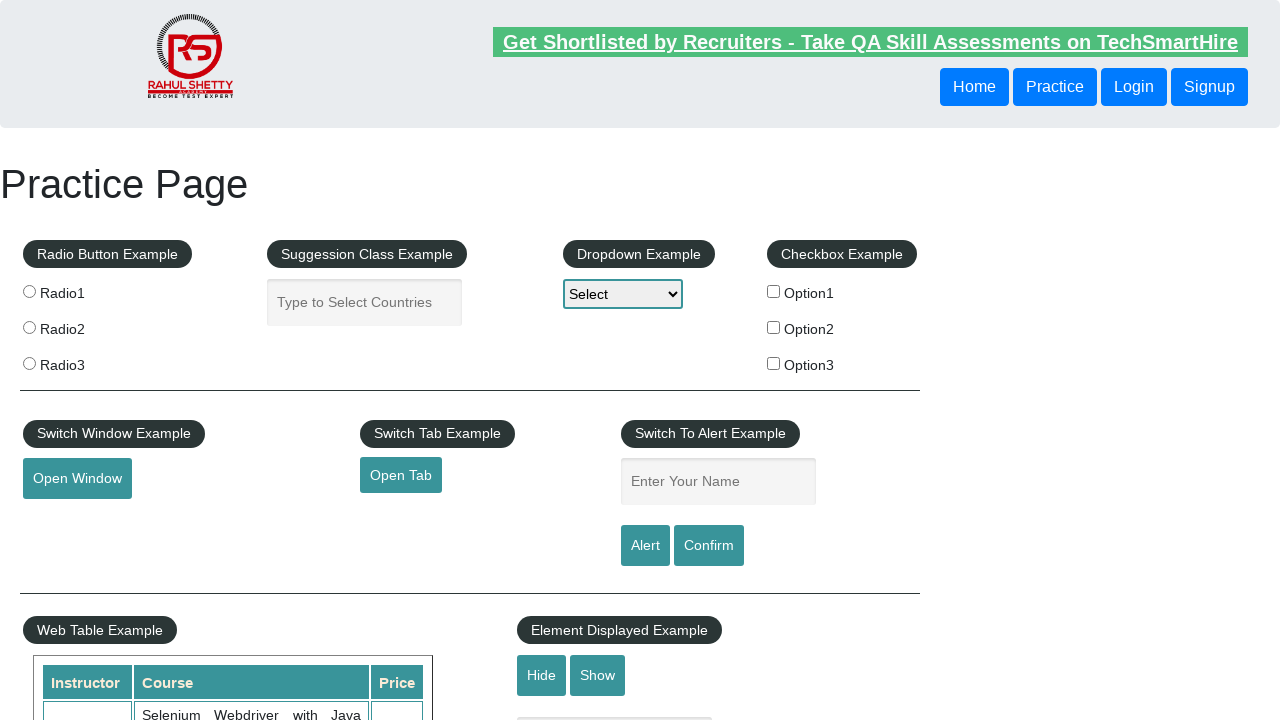

Opened link 1 in new tab using Ctrl+Click at (68, 520) on #gf-BIG >> xpath=//table/tbody/tr/td[1]/ul >> a >> nth=1
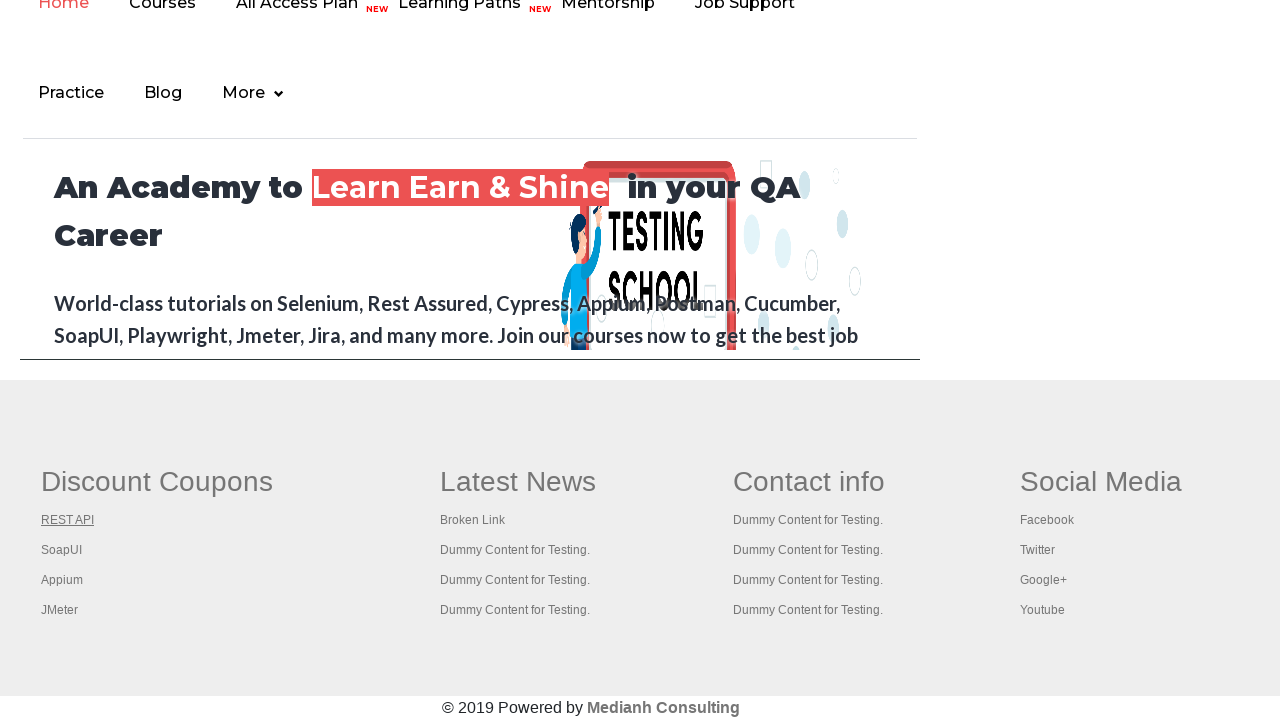

Waited 500ms for link 1 to open in new tab
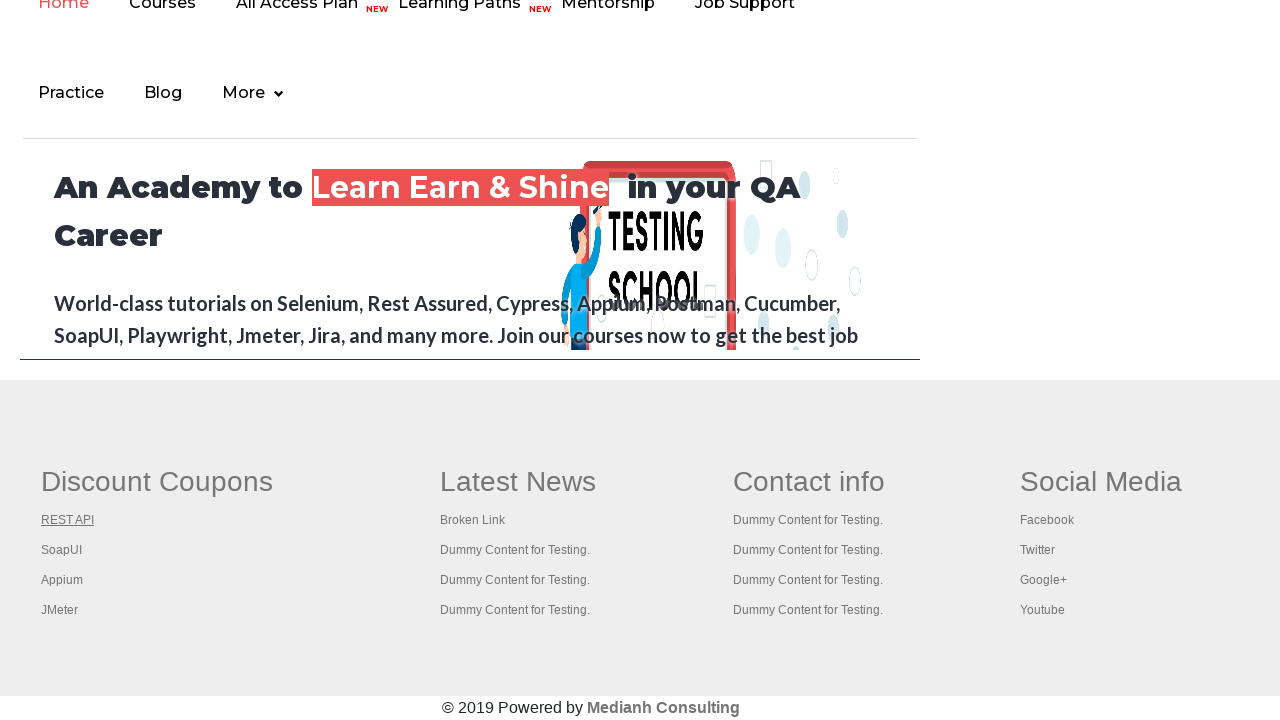

Opened link 2 in new tab using Ctrl+Click at (62, 550) on #gf-BIG >> xpath=//table/tbody/tr/td[1]/ul >> a >> nth=2
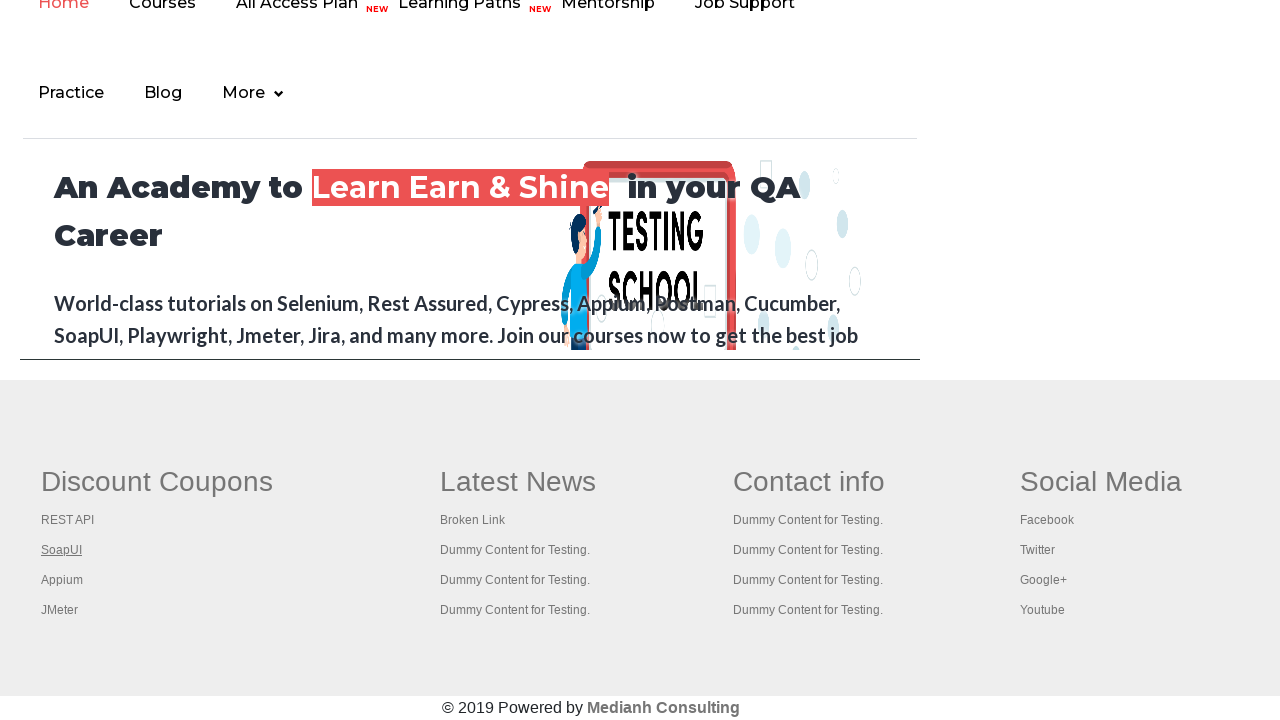

Waited 500ms for link 2 to open in new tab
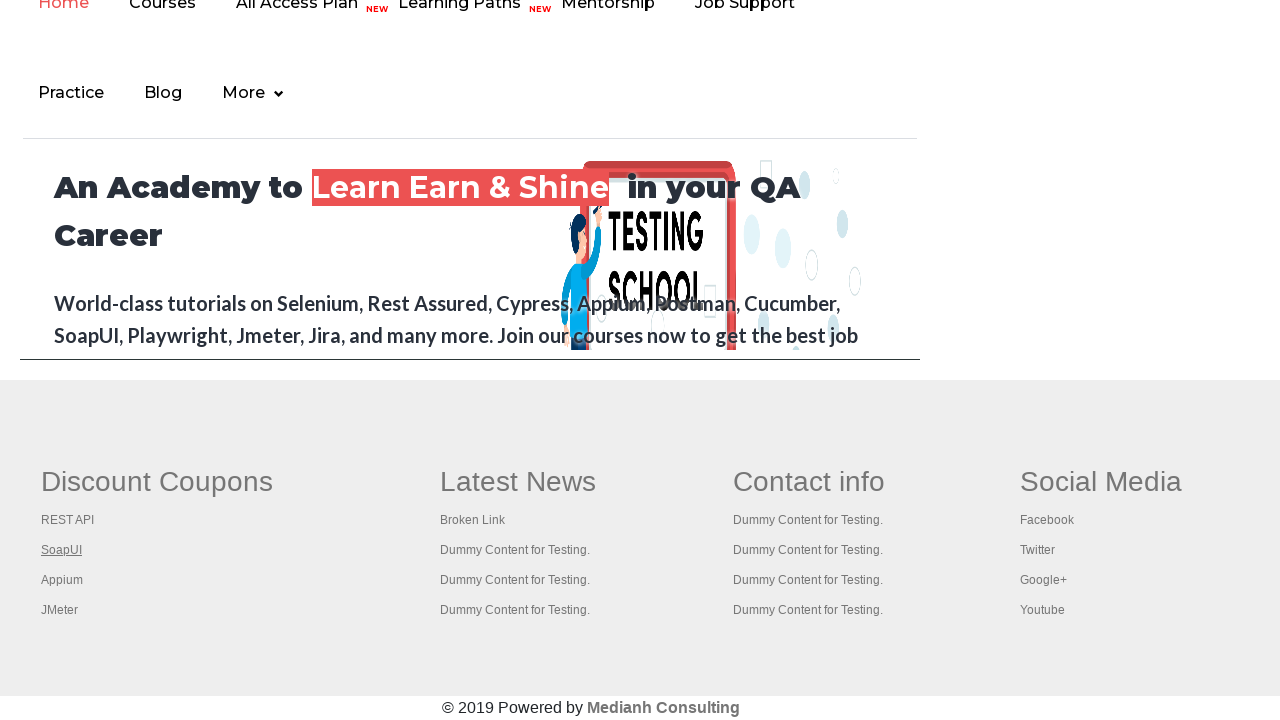

Opened link 3 in new tab using Ctrl+Click at (62, 580) on #gf-BIG >> xpath=//table/tbody/tr/td[1]/ul >> a >> nth=3
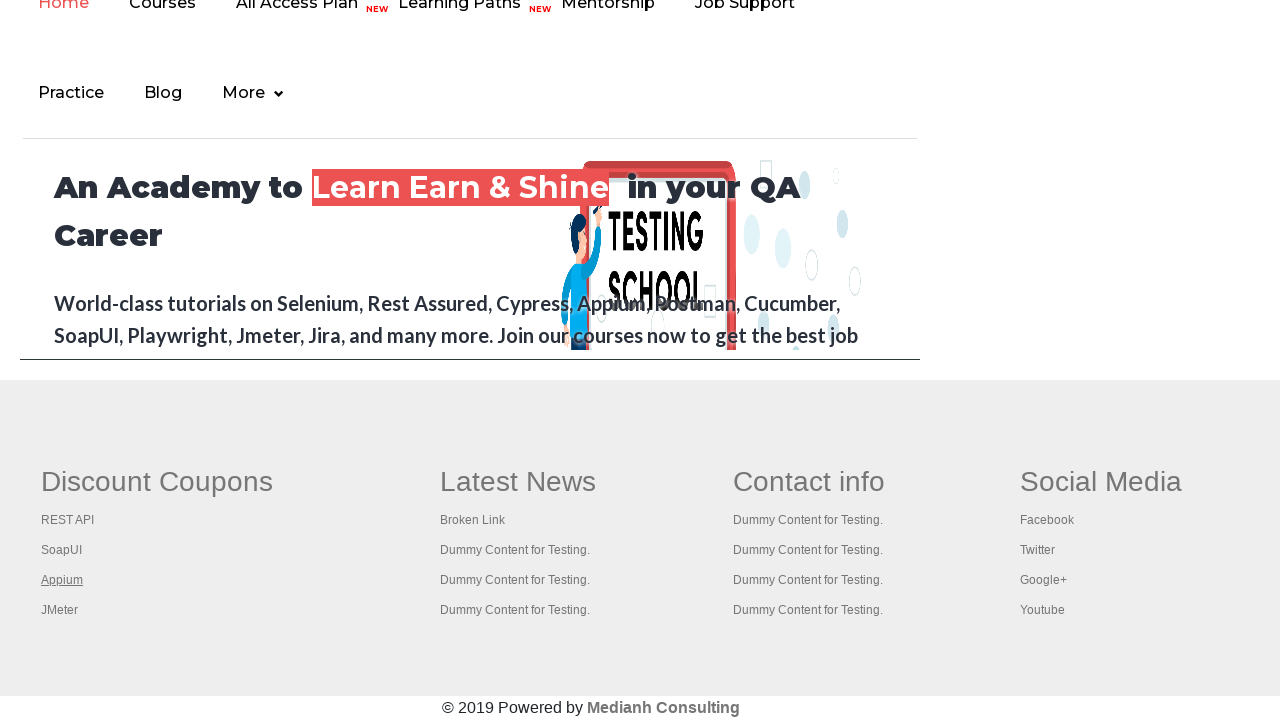

Waited 500ms for link 3 to open in new tab
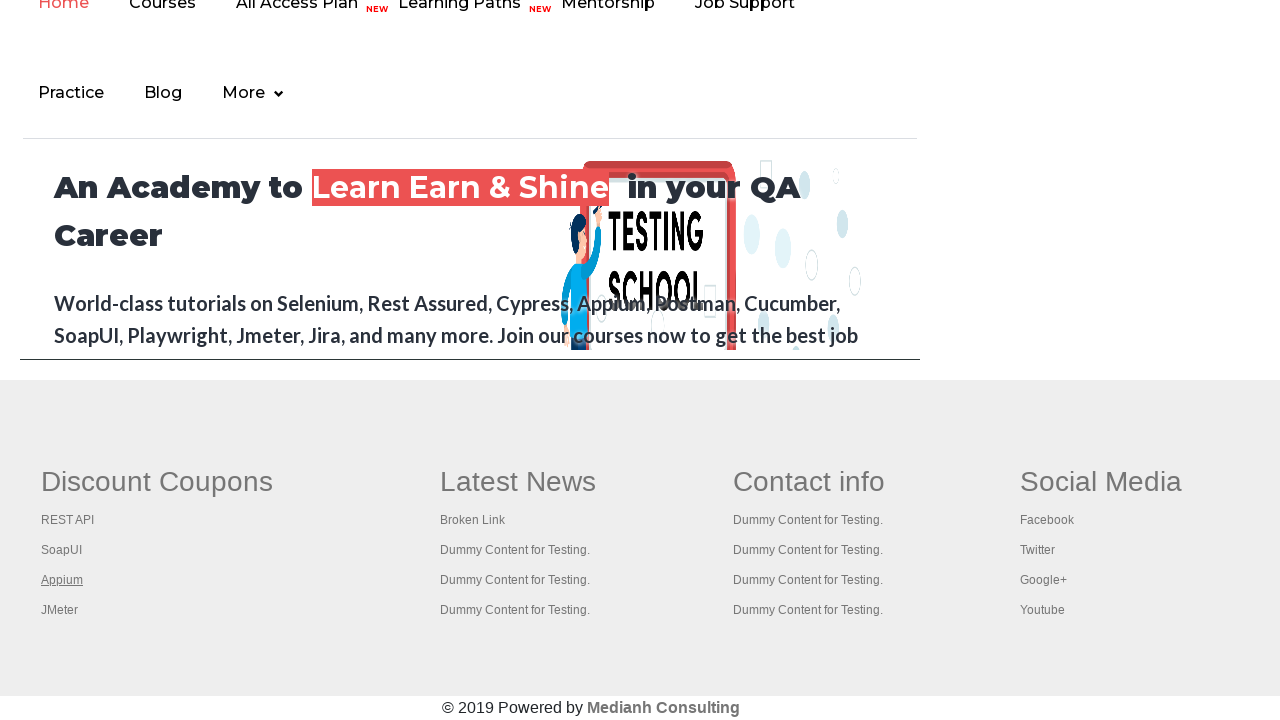

Opened link 4 in new tab using Ctrl+Click at (60, 610) on #gf-BIG >> xpath=//table/tbody/tr/td[1]/ul >> a >> nth=4
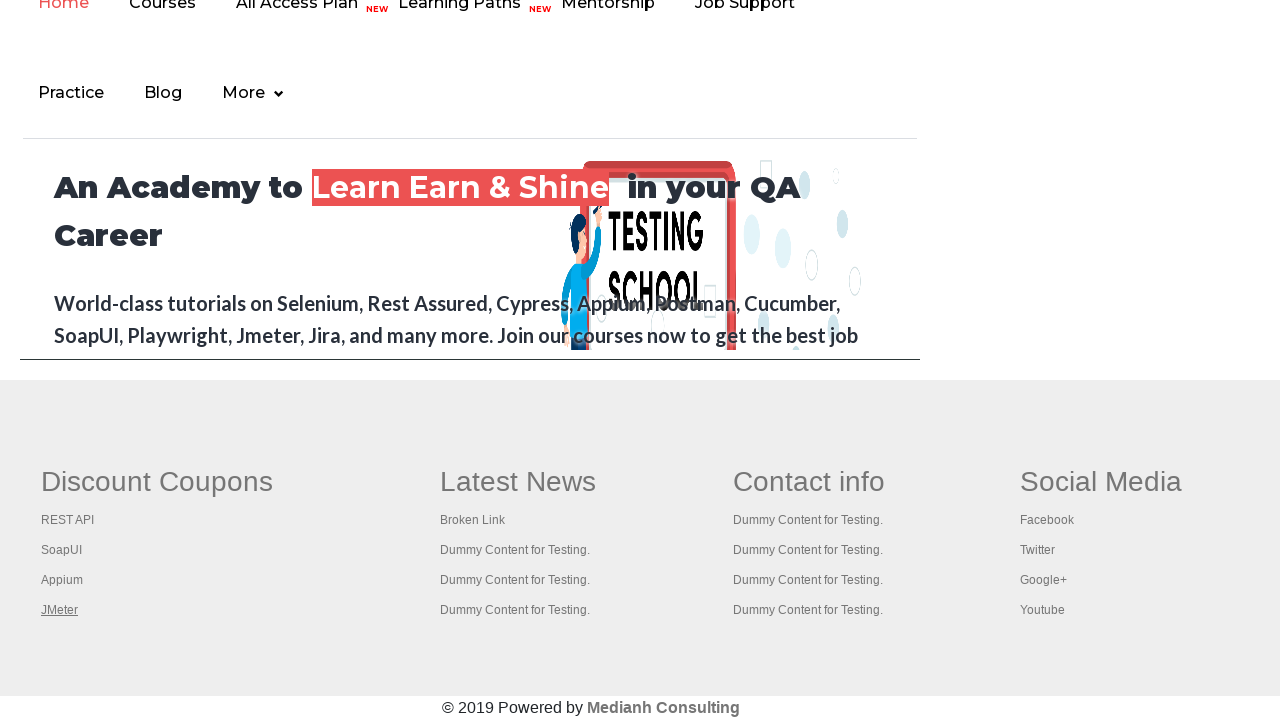

Waited 500ms for link 4 to open in new tab
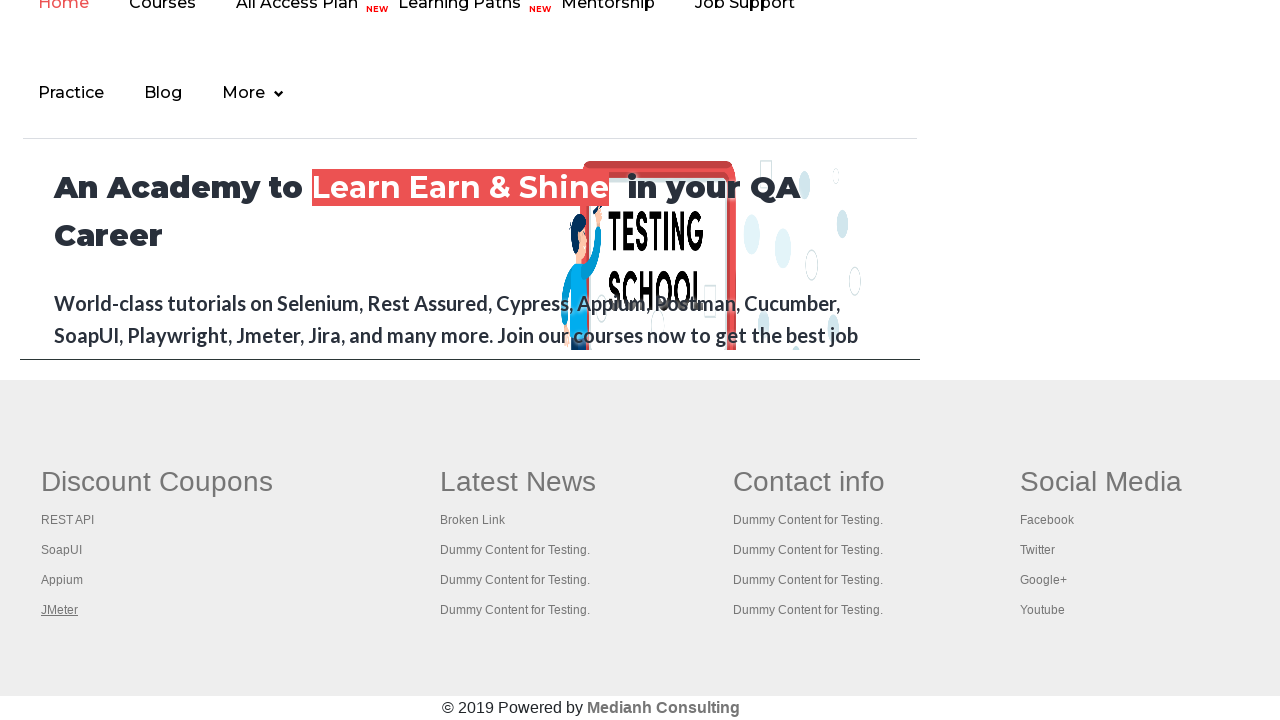

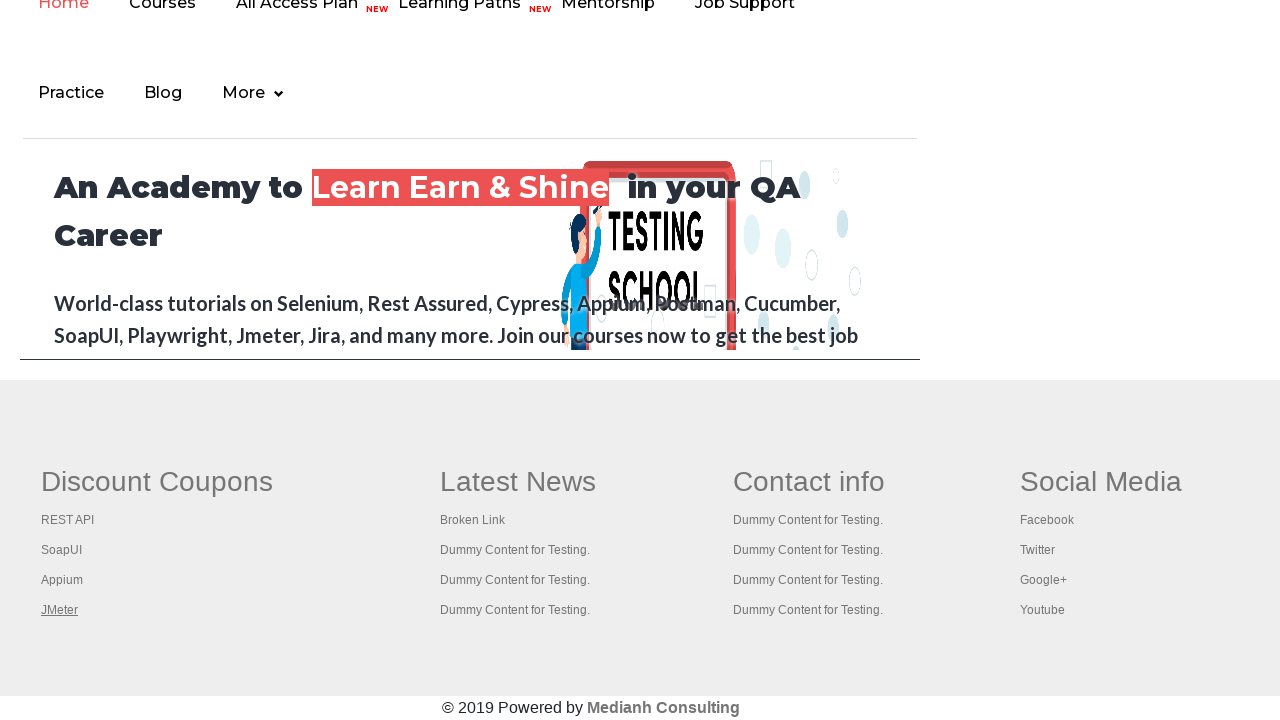